Verifies that the cookies policy page link exists and can be navigated to

Starting URL: https://cs-601.vercel.app/

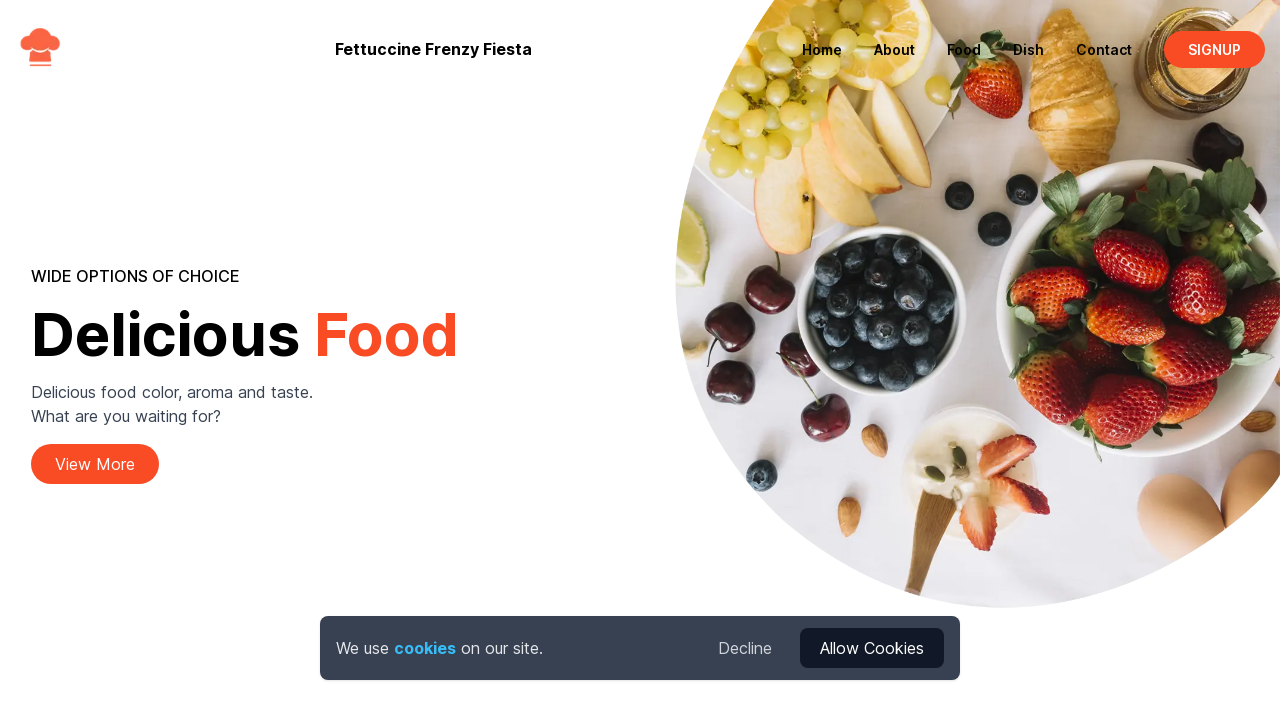

Located cookies policy page link
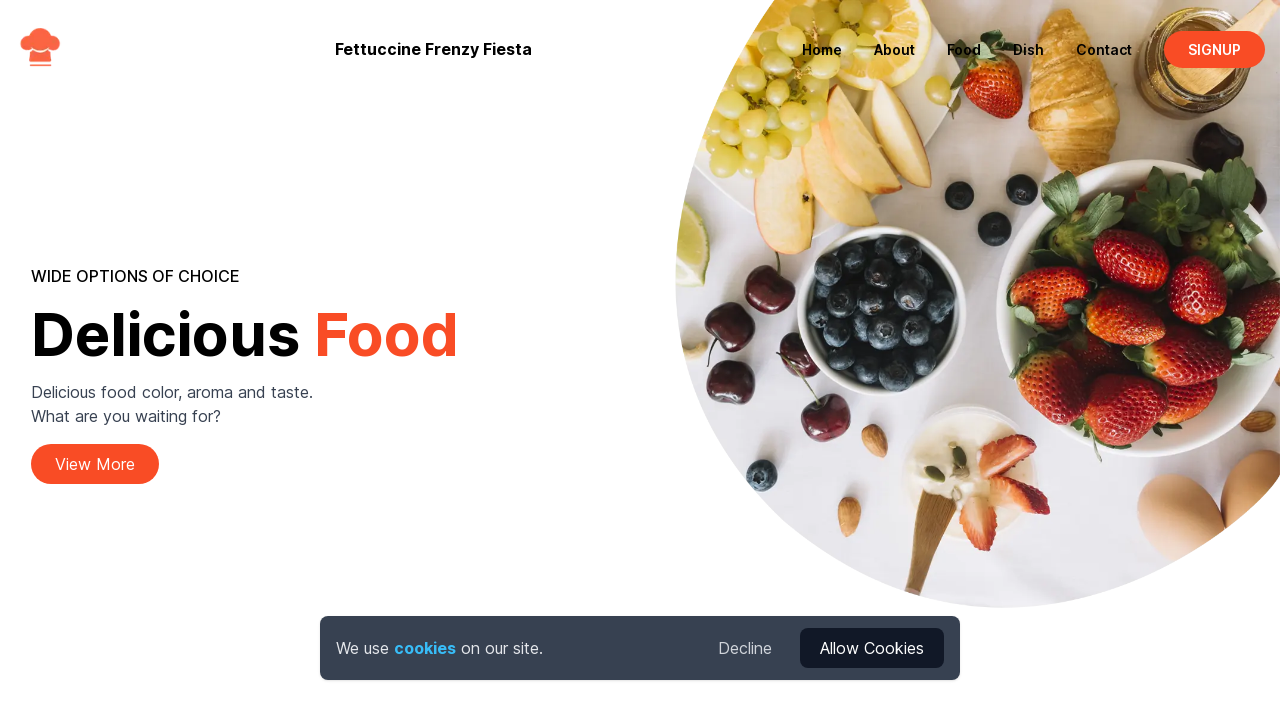

Verified cookies policy link exists on page
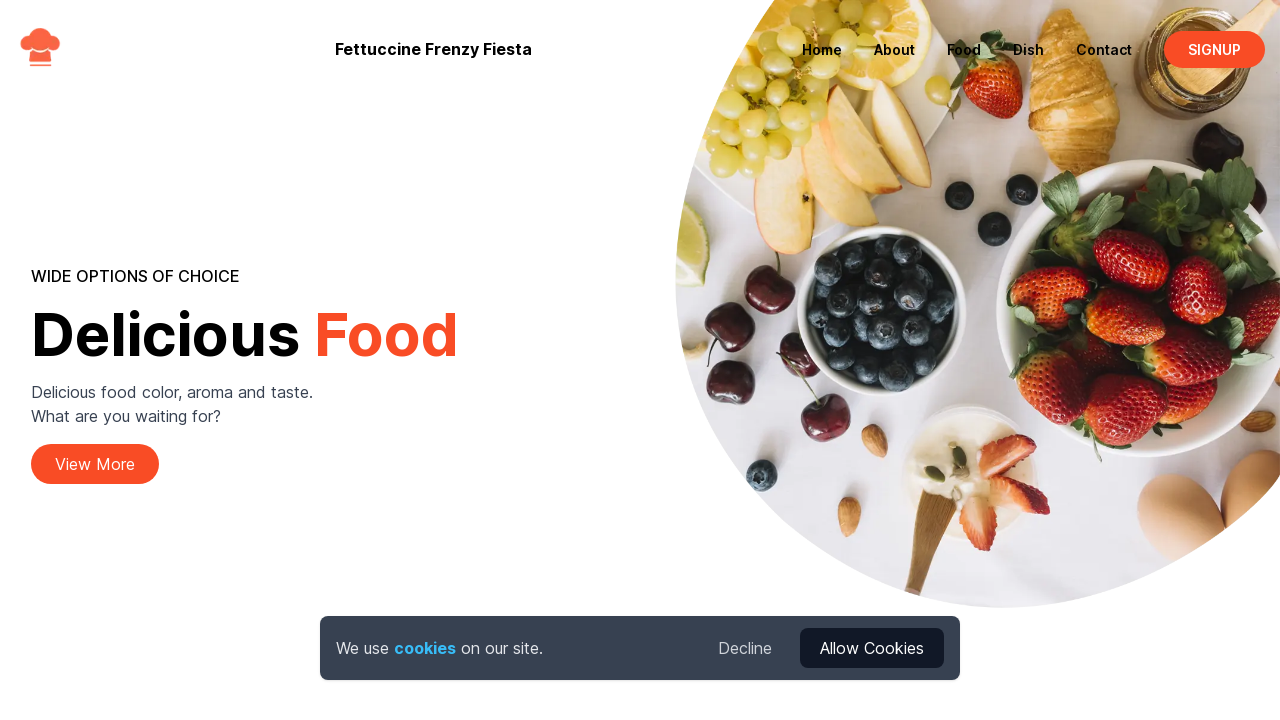

Clicked on cookies policy page link at (440, 648) on a[href="/cookies"]
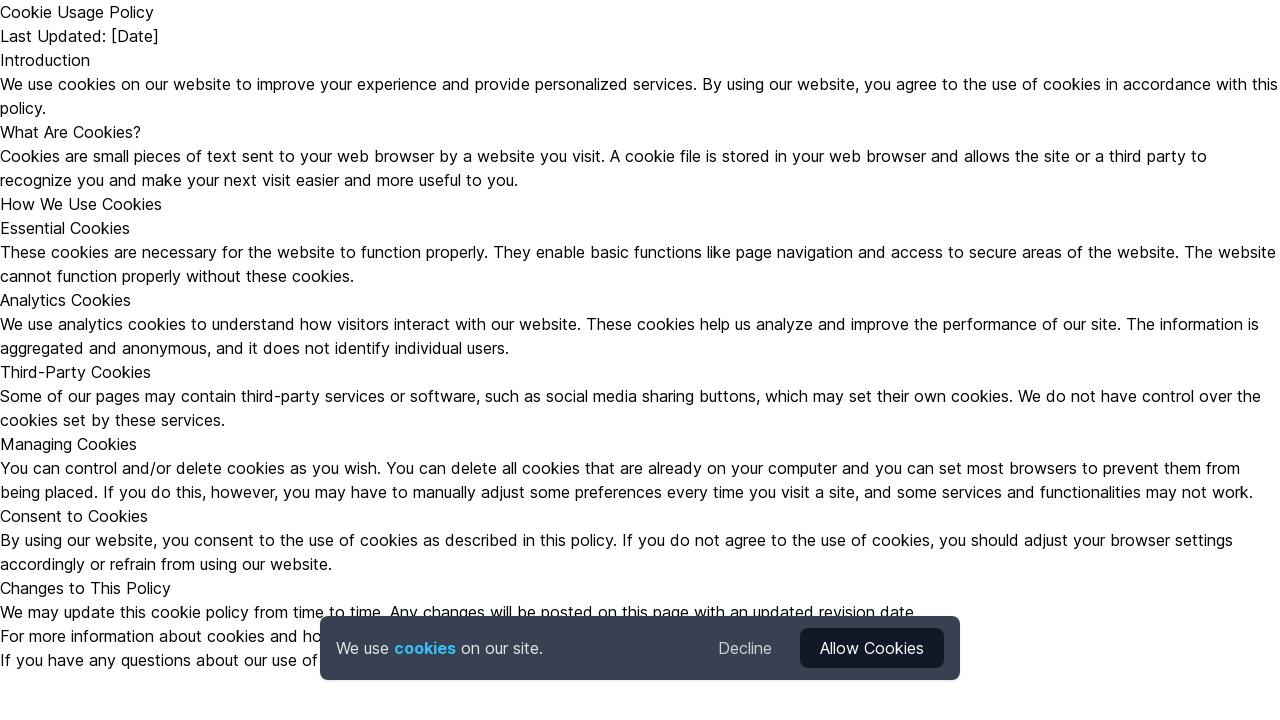

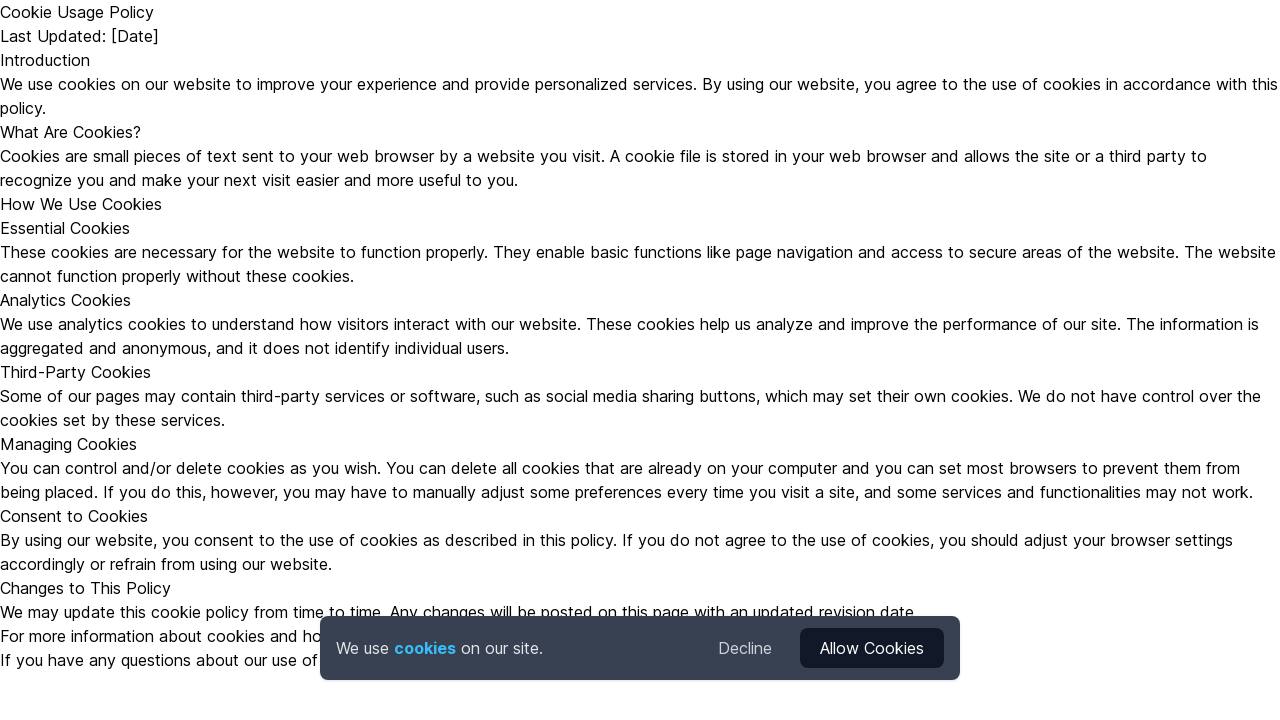